Tests switching the interface language to English

Starting URL: http://www.learnwebservices.com/empapp/employees.xhtml

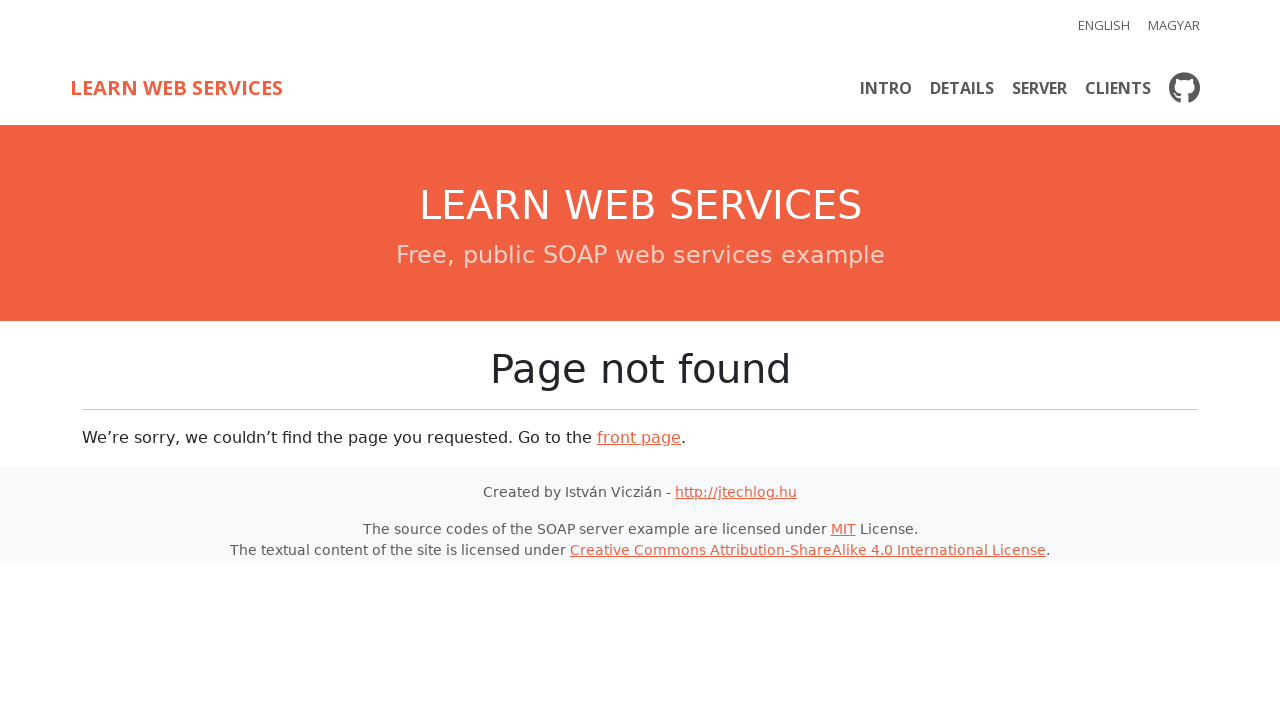

Clicked English language link to switch interface language at (1105, 26) on xpath=//a[text()='English']
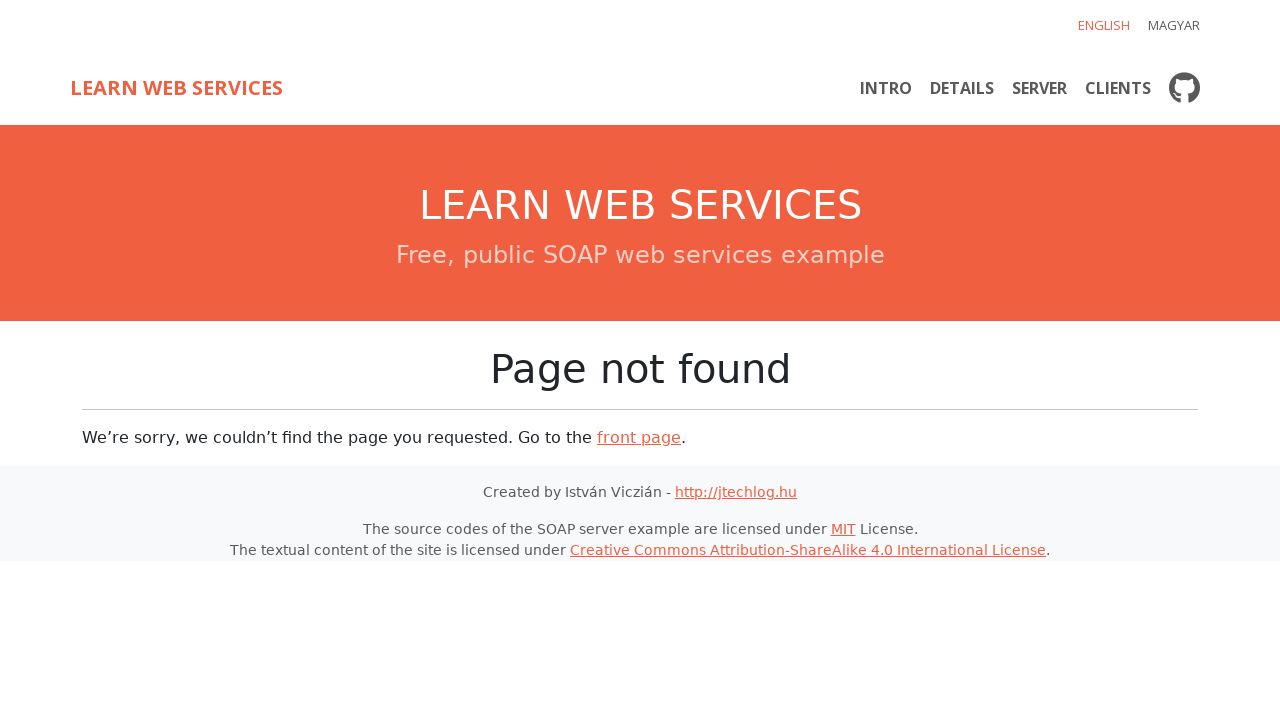

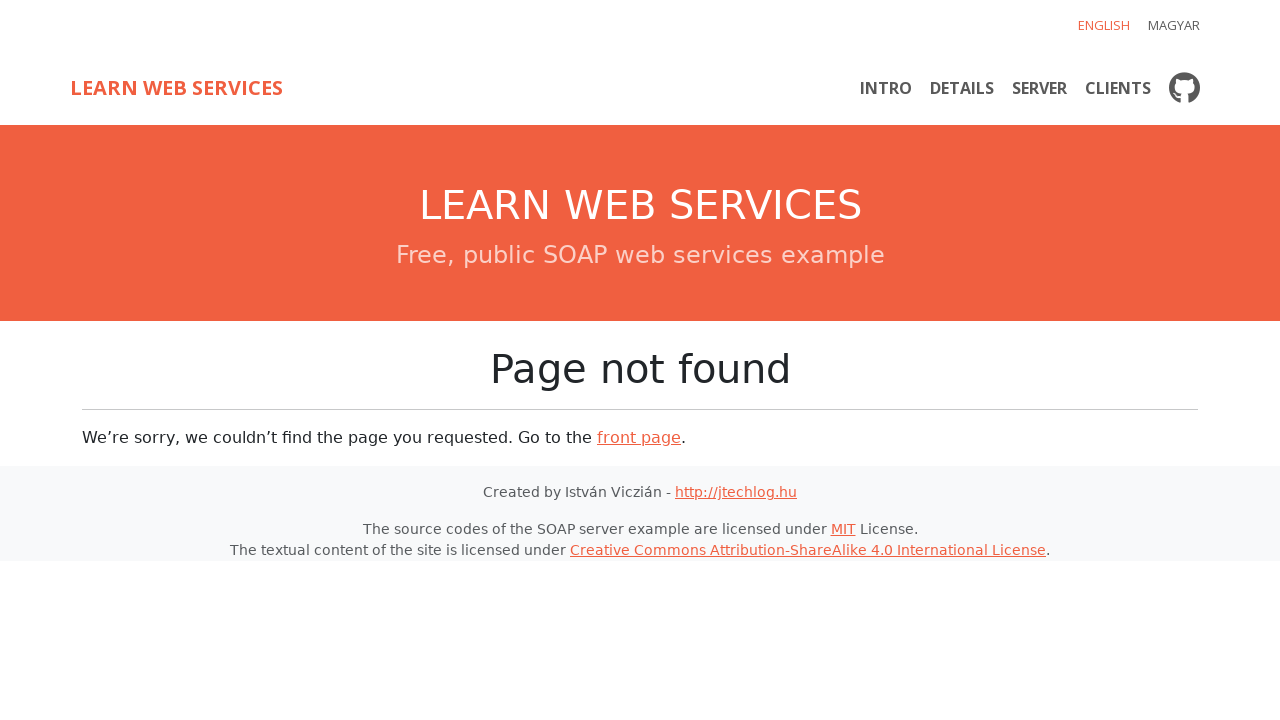